Tests adding a Samsung Galaxy S6 product to the shopping cart from the DemoBlaze homepage, then navigates to the cart page to verify the item was added.

Starting URL: https://www.demoblaze.com/

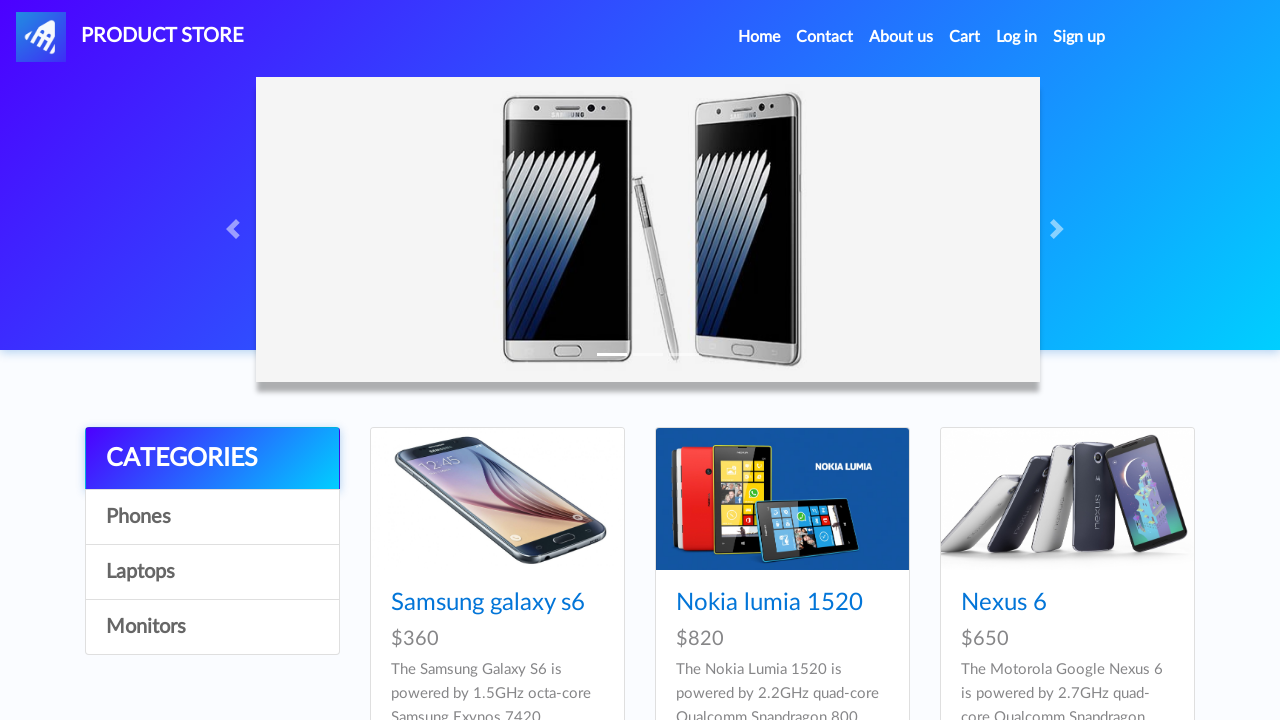

Clicked on Samsung Galaxy S6 product link at (488, 603) on internal:role=link[name="Samsung galaxy s6"s]
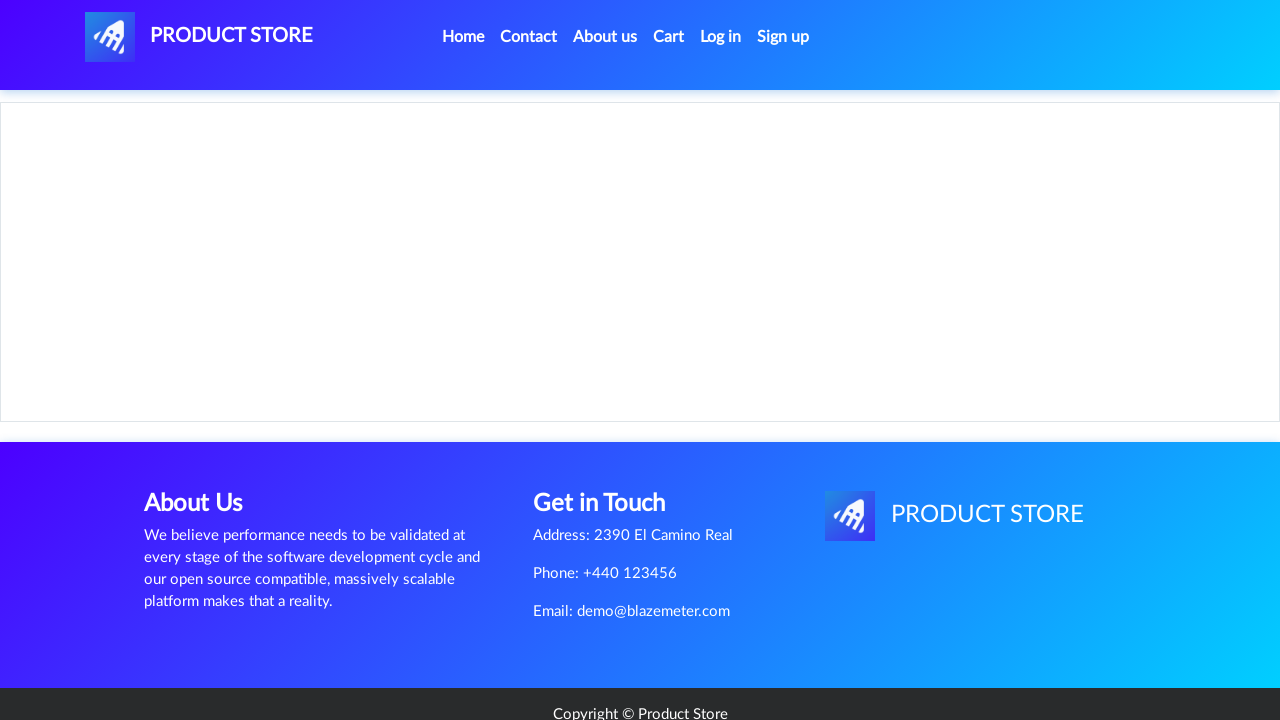

Clicked 'Add to cart' button for Samsung Galaxy S6 at (610, 440) on internal:role=link[name="Add to cart"i]
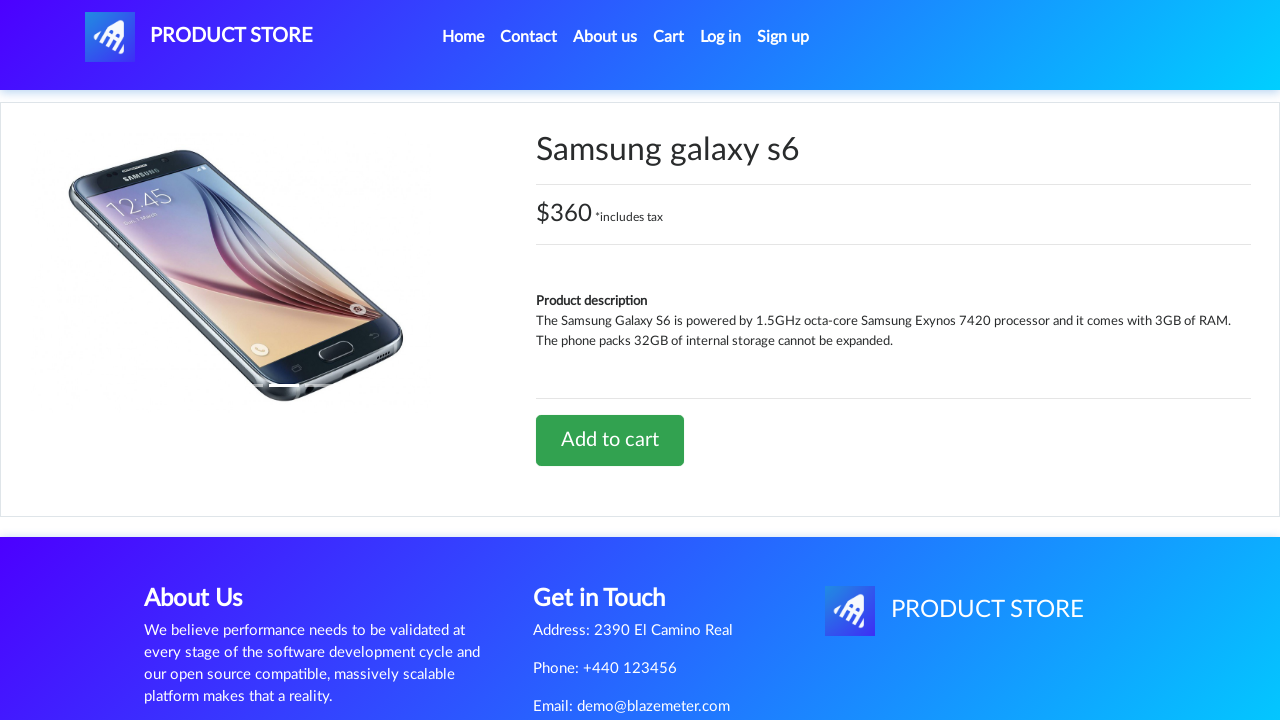

Accepted alert dialog confirming product added to cart
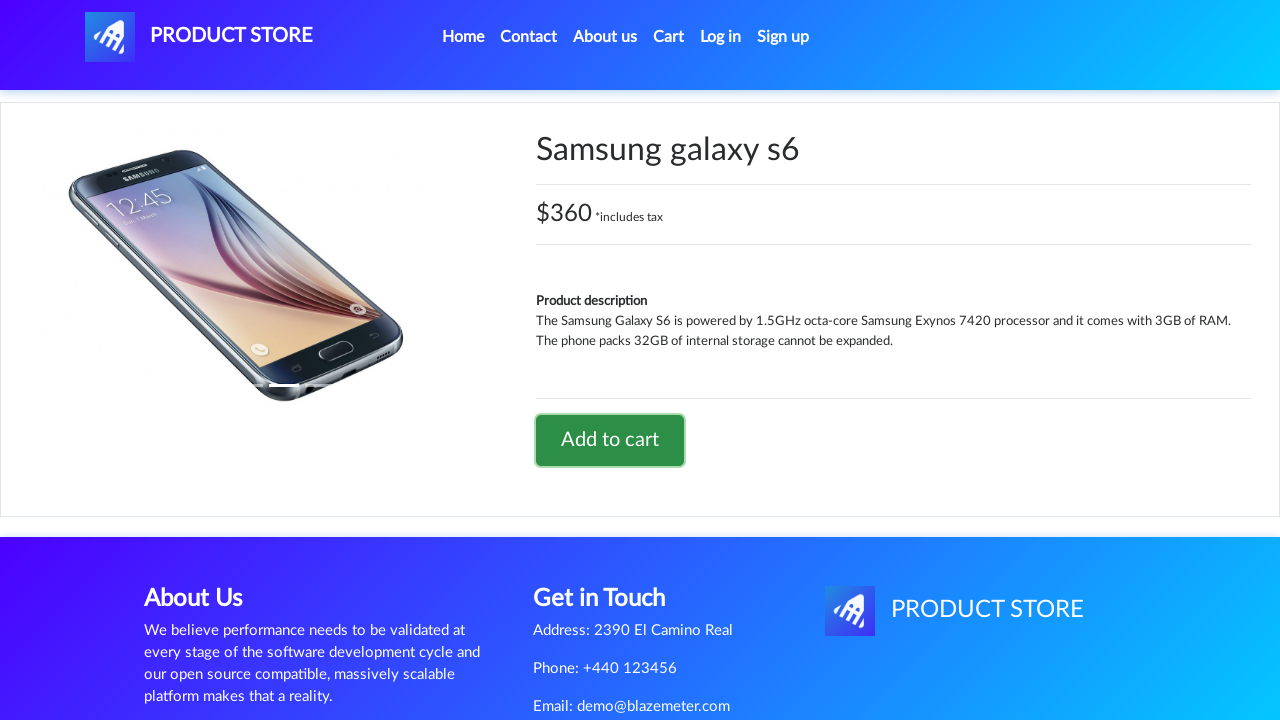

Clicked 'Cart' link to navigate to cart page at (669, 37) on internal:role=link[name="Cart"s]
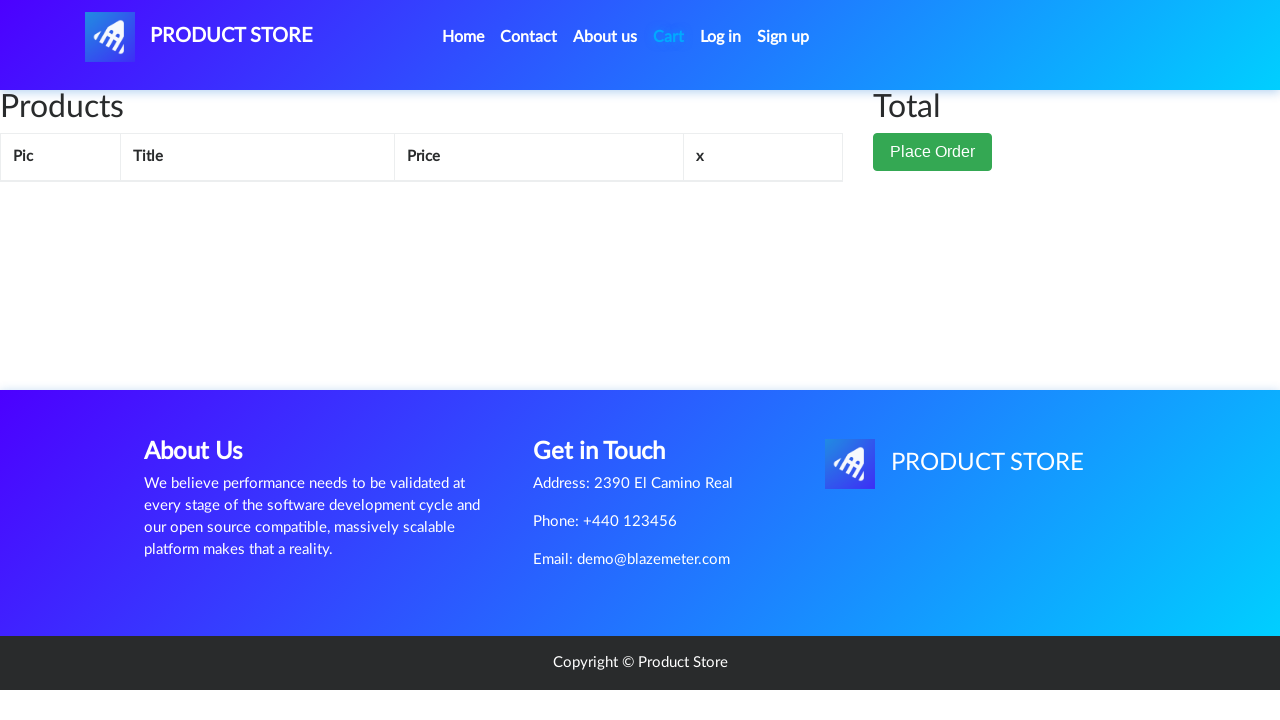

Cart page loaded and cart table is visible
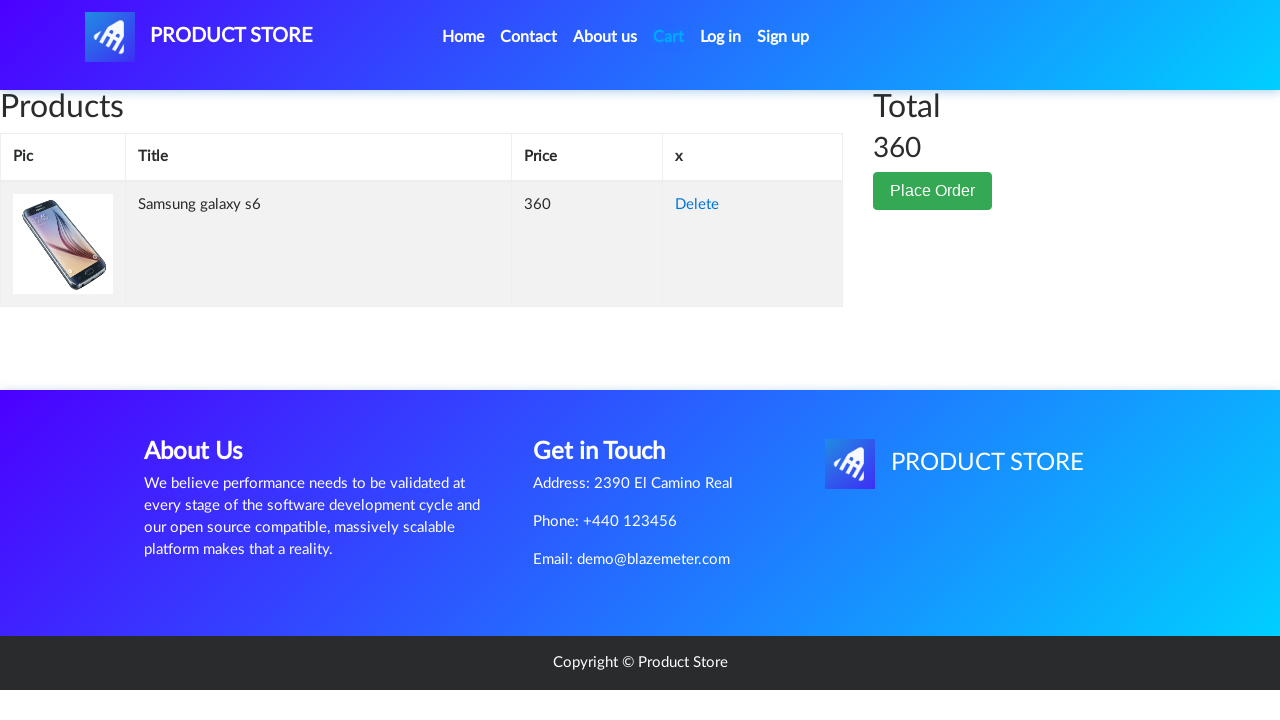

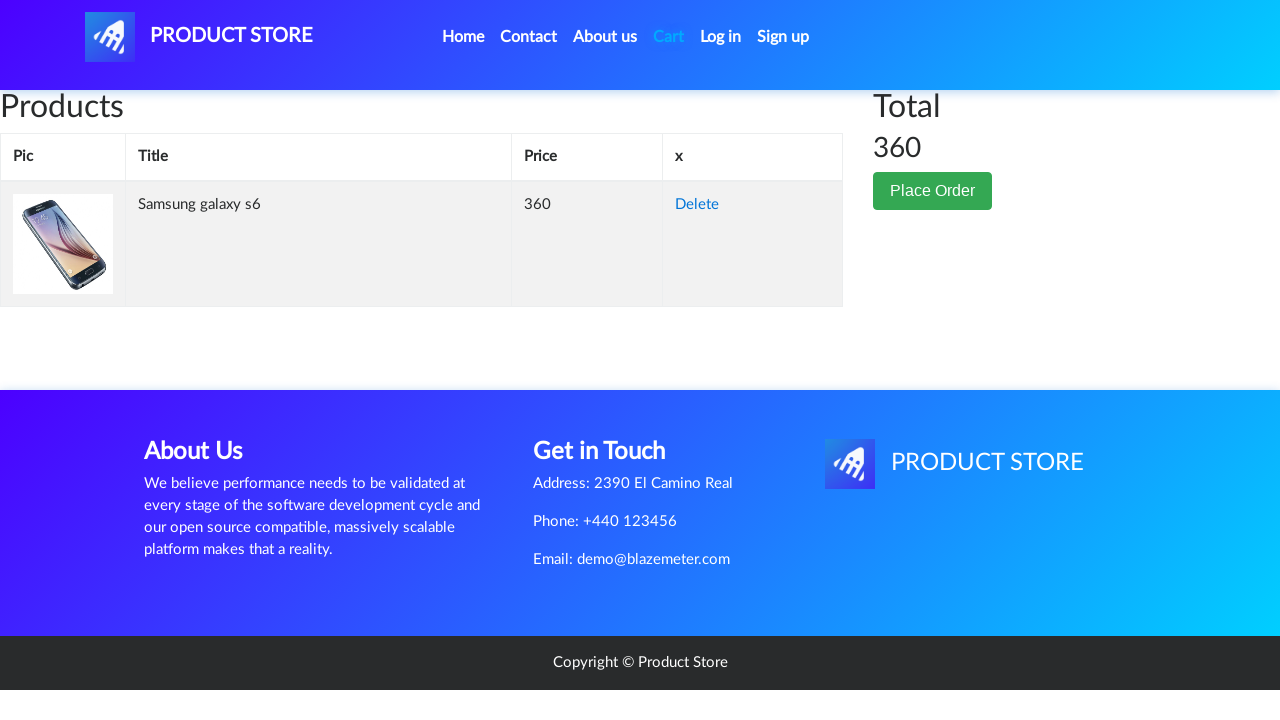